Navigates to a GitHub user profile and clicks on the 2021 contributions year link

Starting URL: https://github.com/gabrielle-1

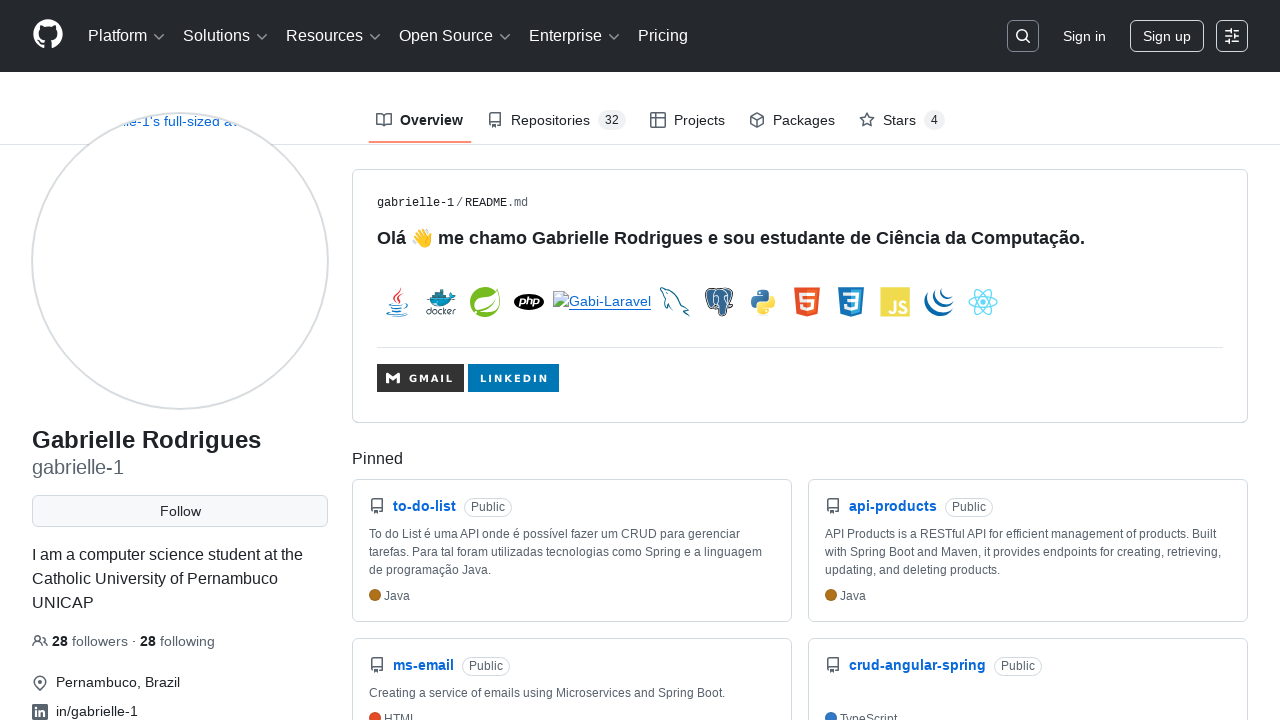

Clicked on the 2021 contributions year link at (1189, 539) on #year-link-2021
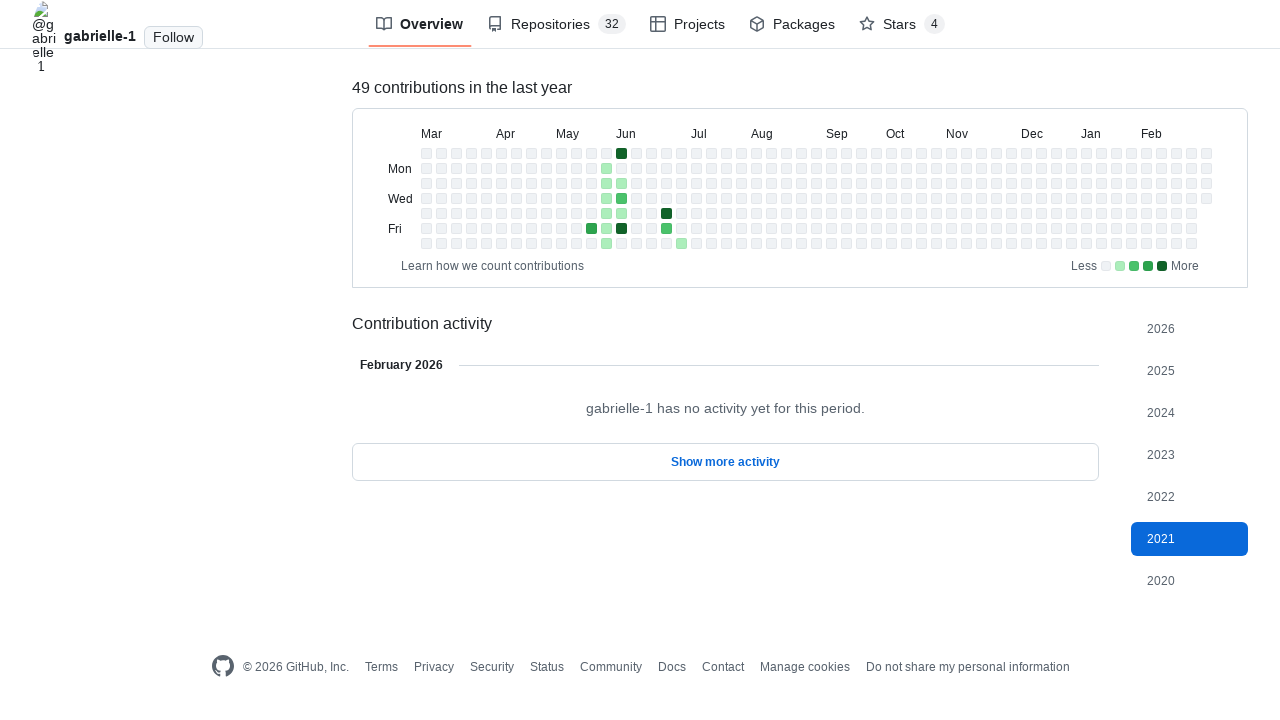

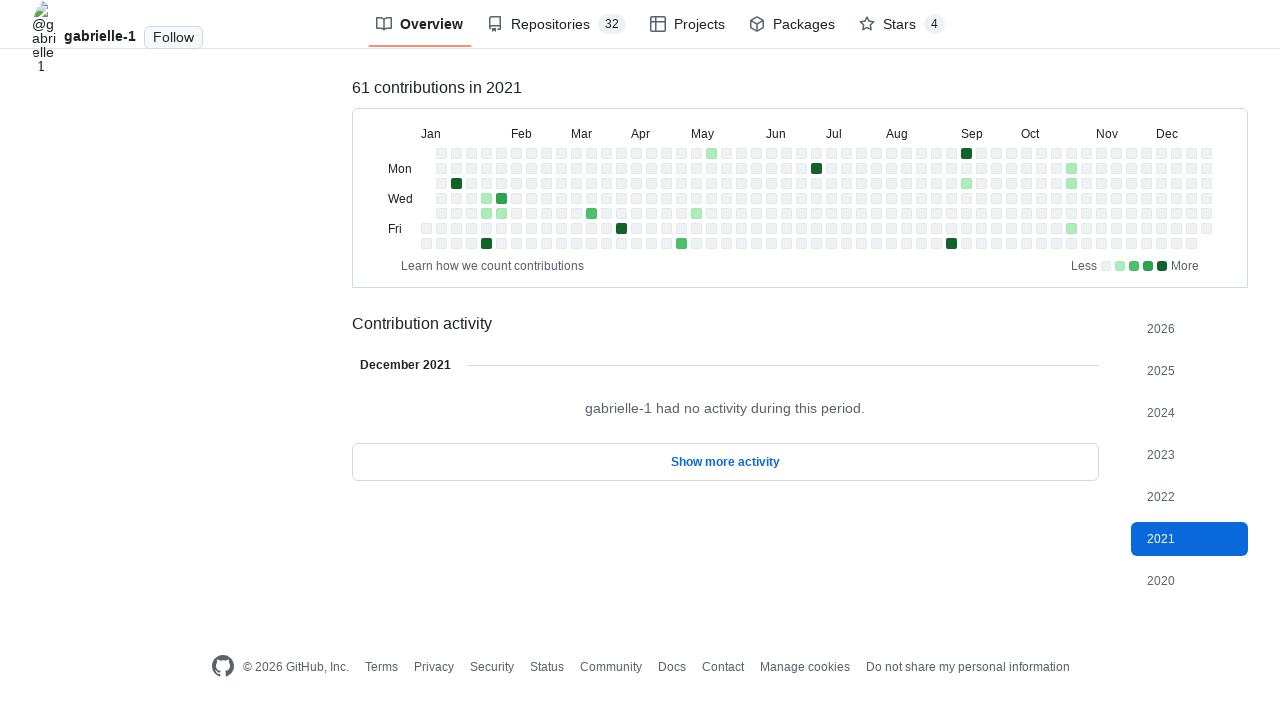